Navigates to youtube.com and verifies that the page title is "Youtube"

Starting URL: https://youtube.com

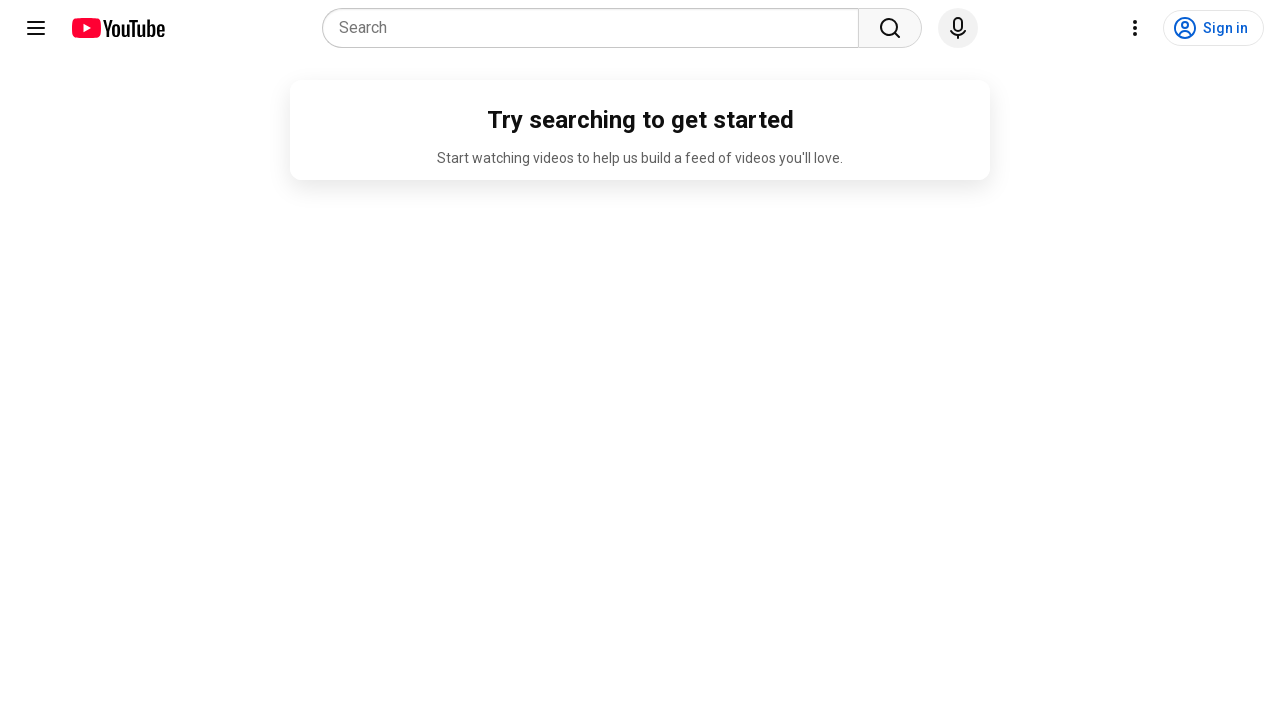

Navigated to https://youtube.com
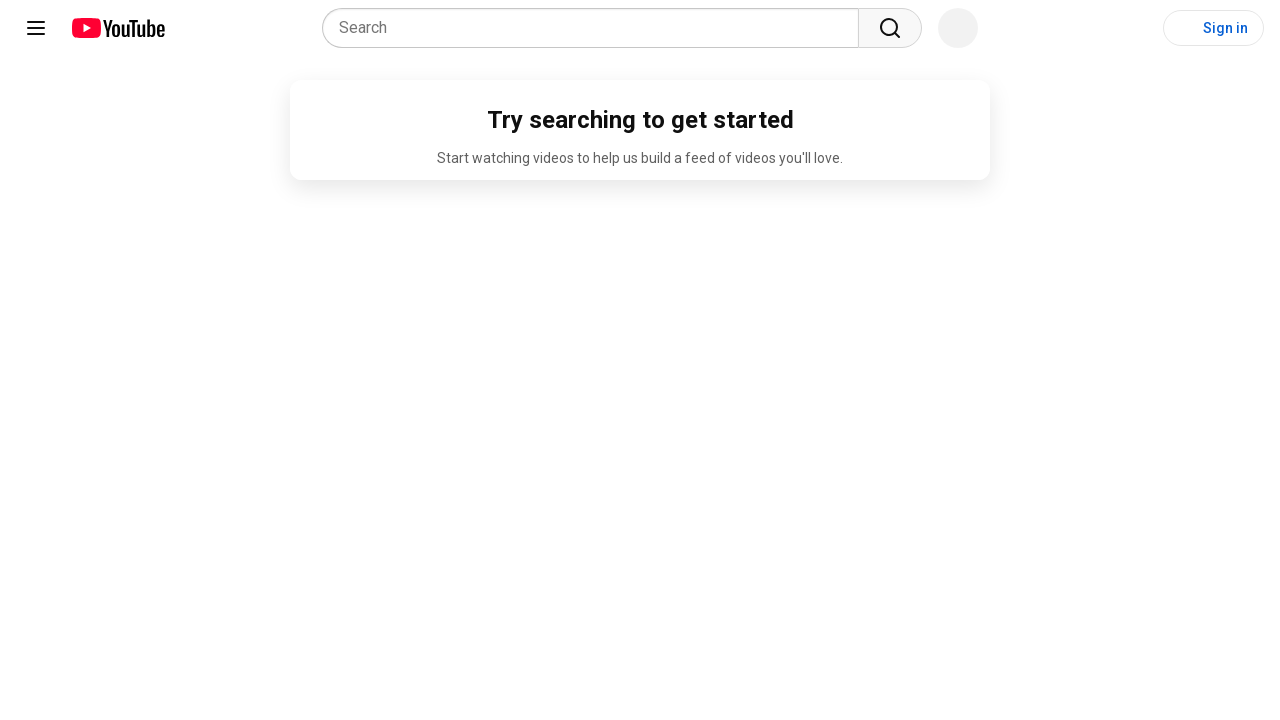

Verified page title contains 'YouTube'
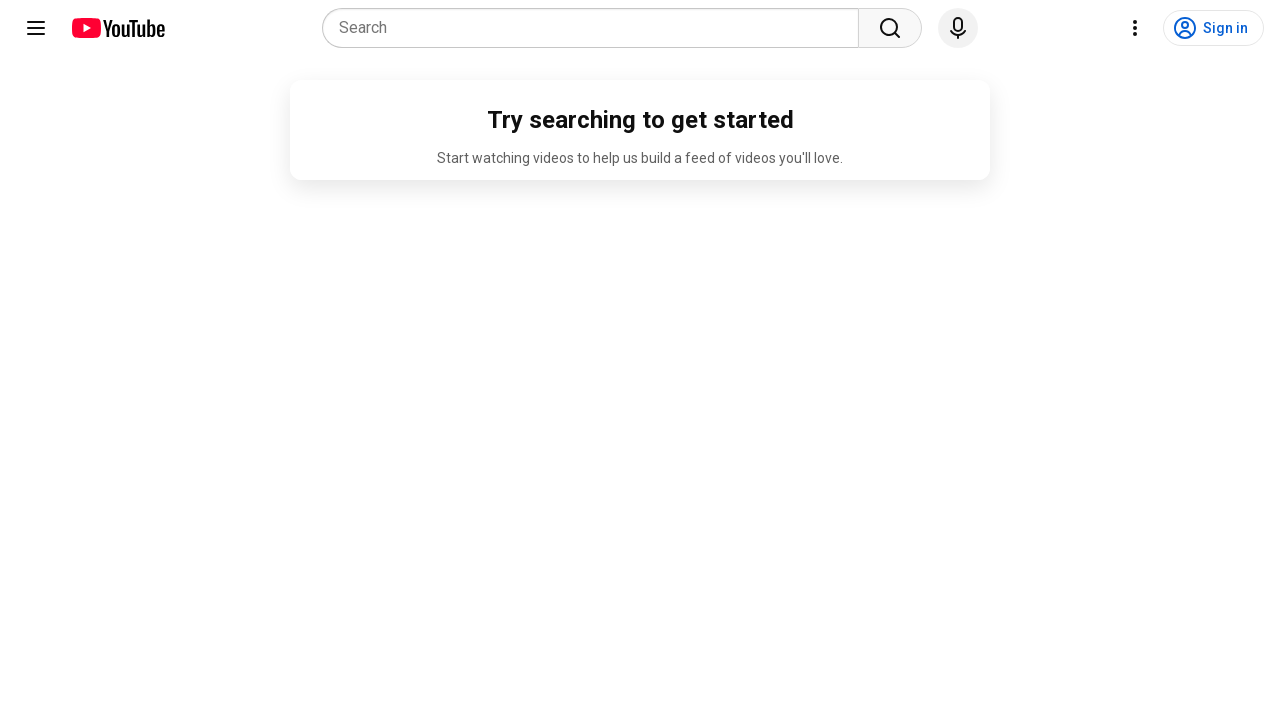

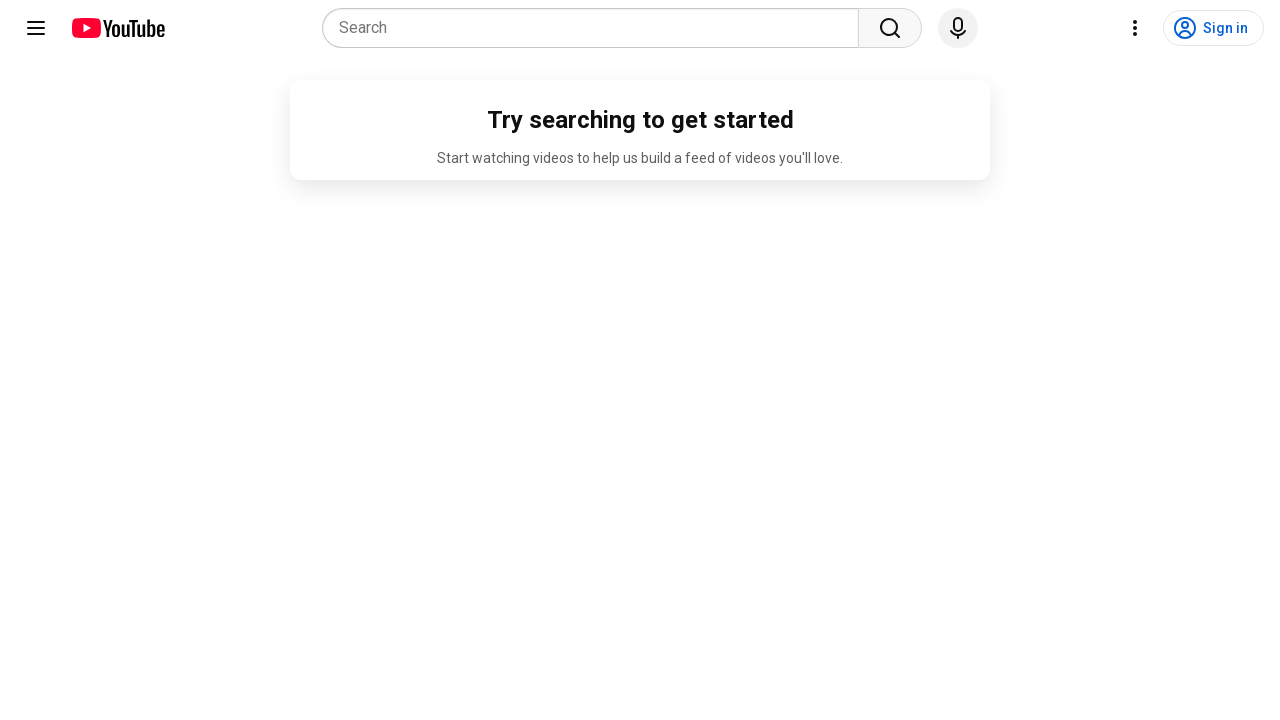